Tests the text box form on DemoQA by filling in user information (full name, email, current address, permanent address) and verifying the submitted data appears correctly in the output section.

Starting URL: https://demoqa.com/text-box

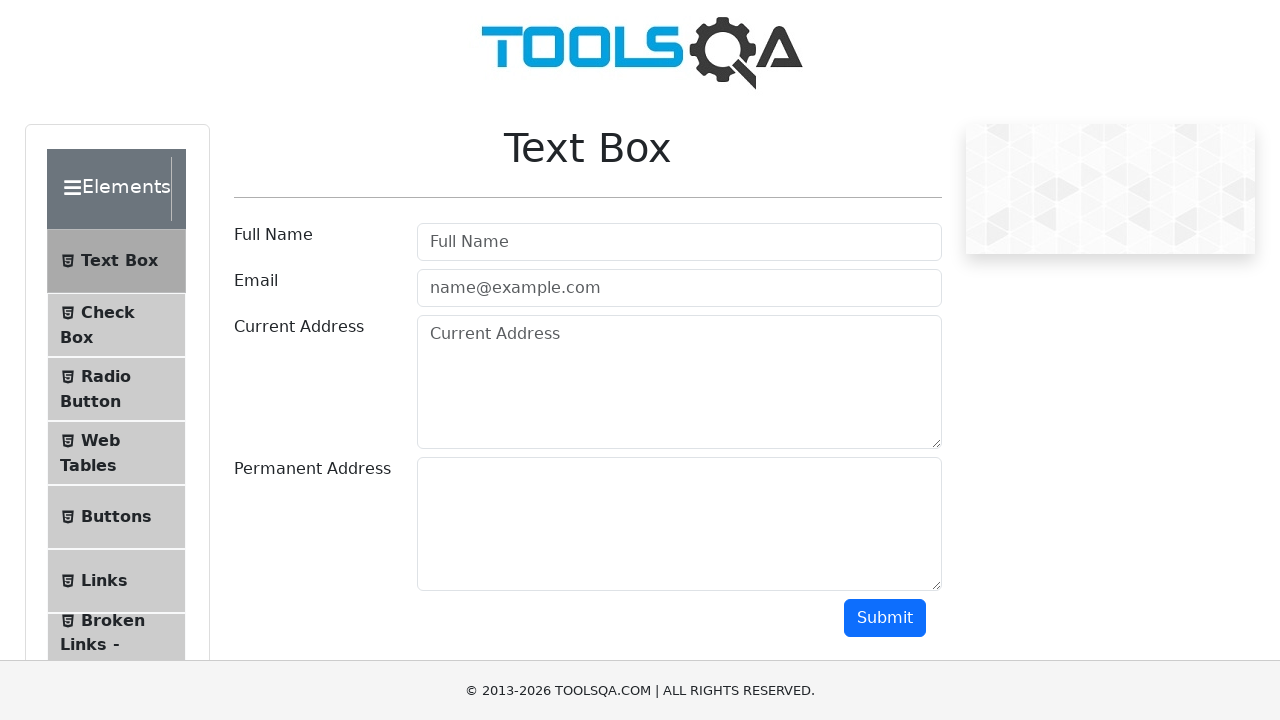

Filled full name field with 'Jennifer Martinez' on #userName
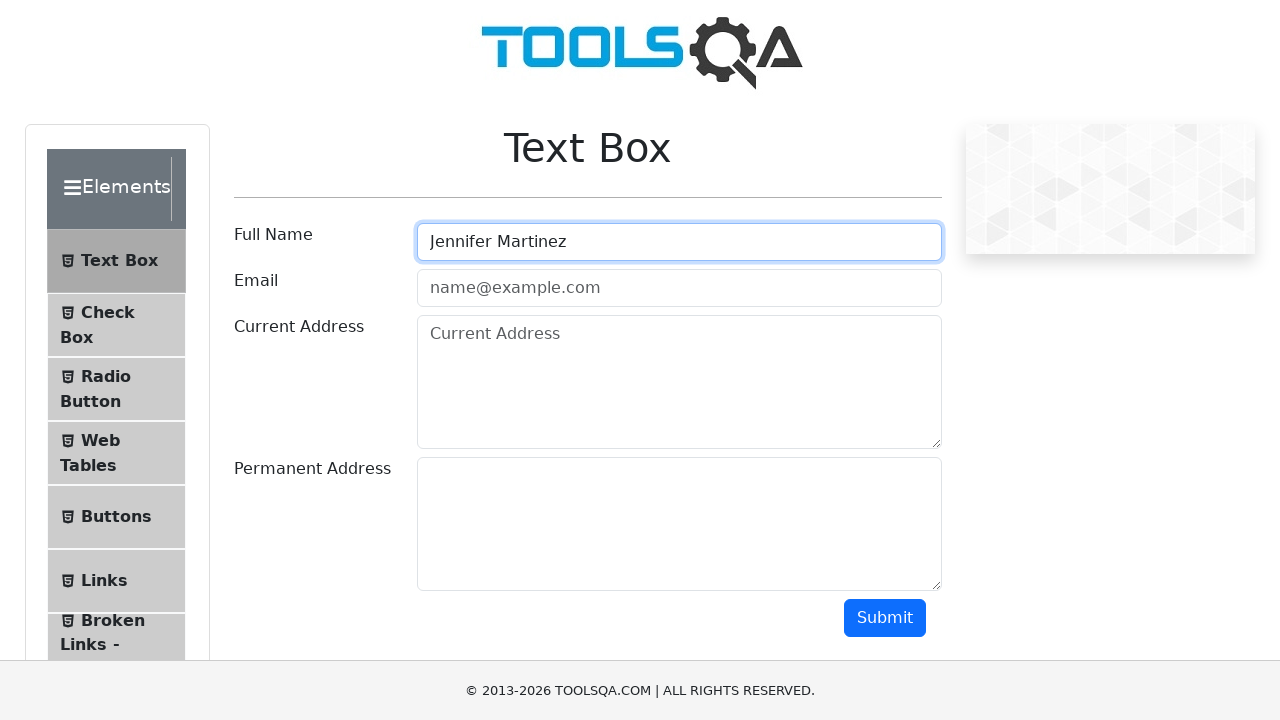

Filled email field with 'jennifer.martinez@example.com' on #userEmail
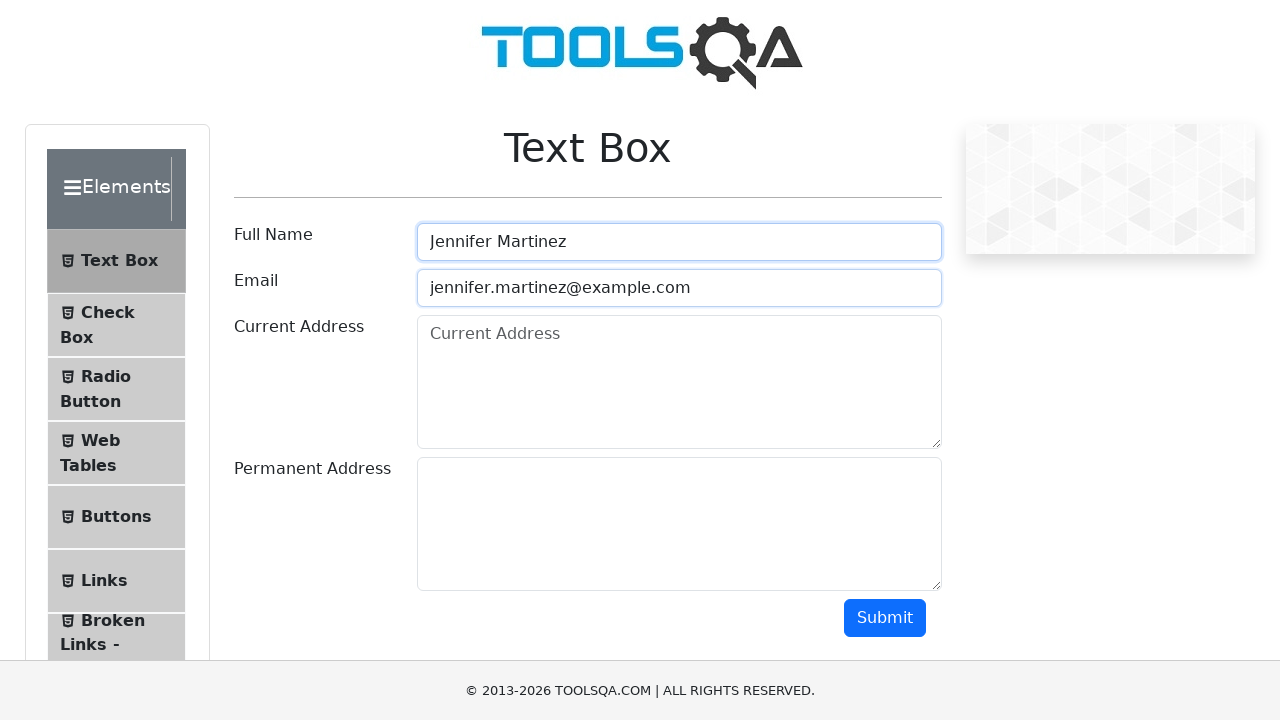

Filled current address field with '742 Maple Street, Austin, TX 78701' on #currentAddress
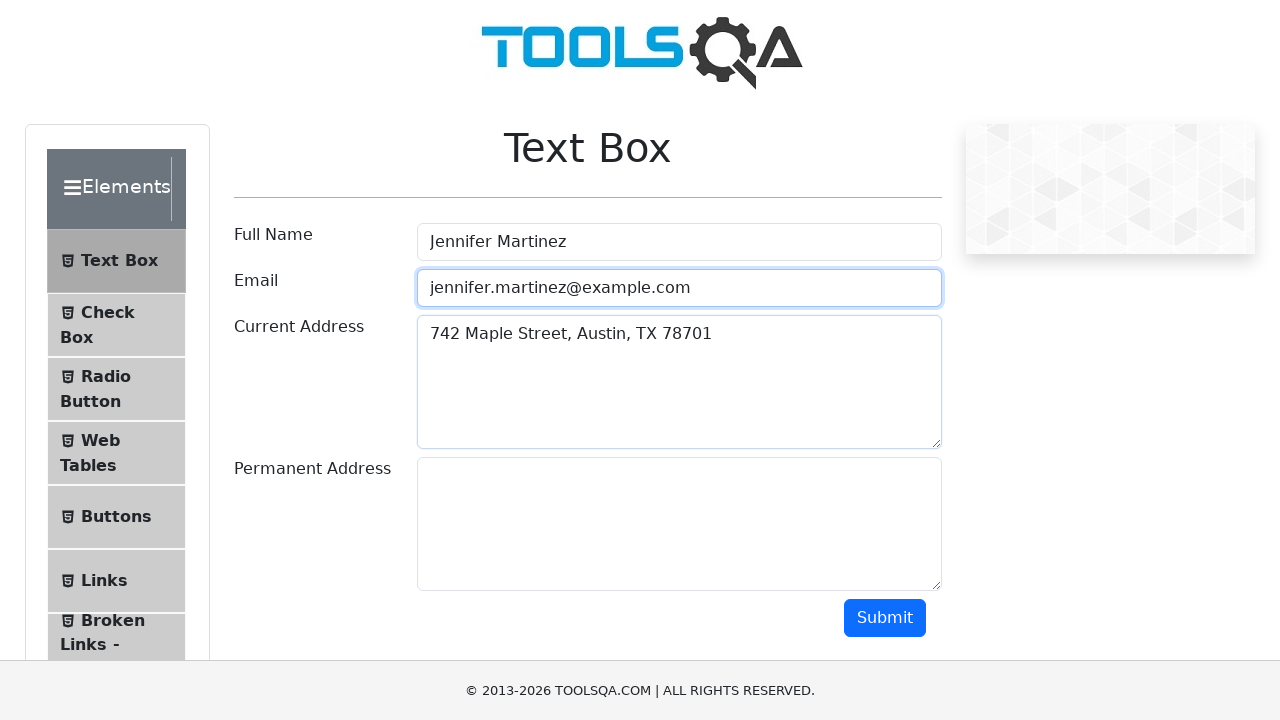

Filled permanent address field with '1589 Oak Avenue, Denver, CO 80202' on #permanentAddress
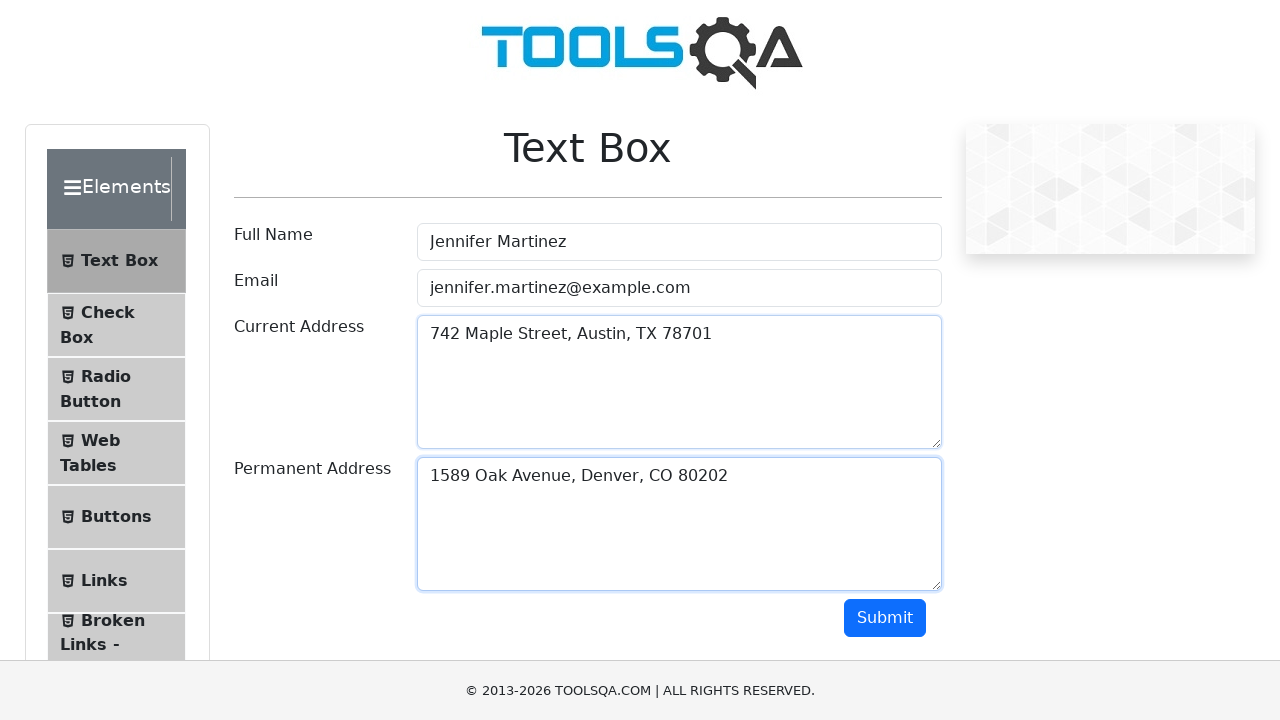

Clicked submit button to submit form at (885, 618) on #submit
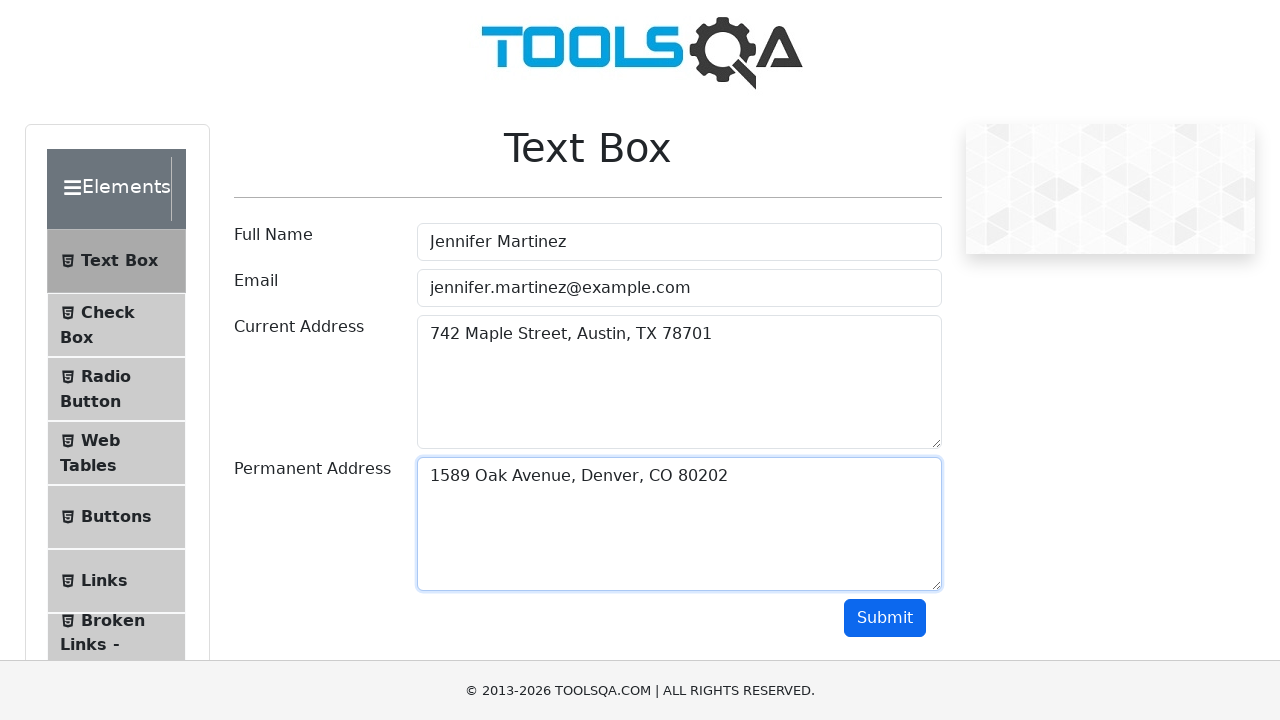

Output section appeared after form submission
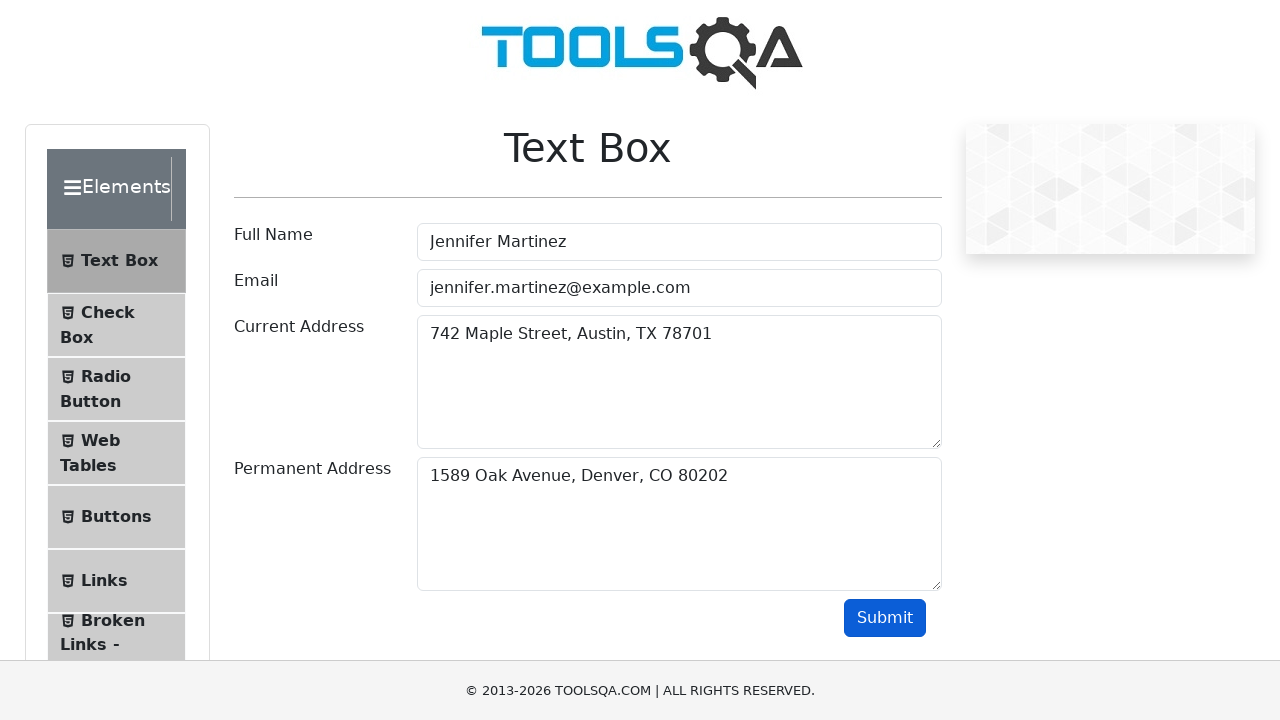

Verified name field is present in output
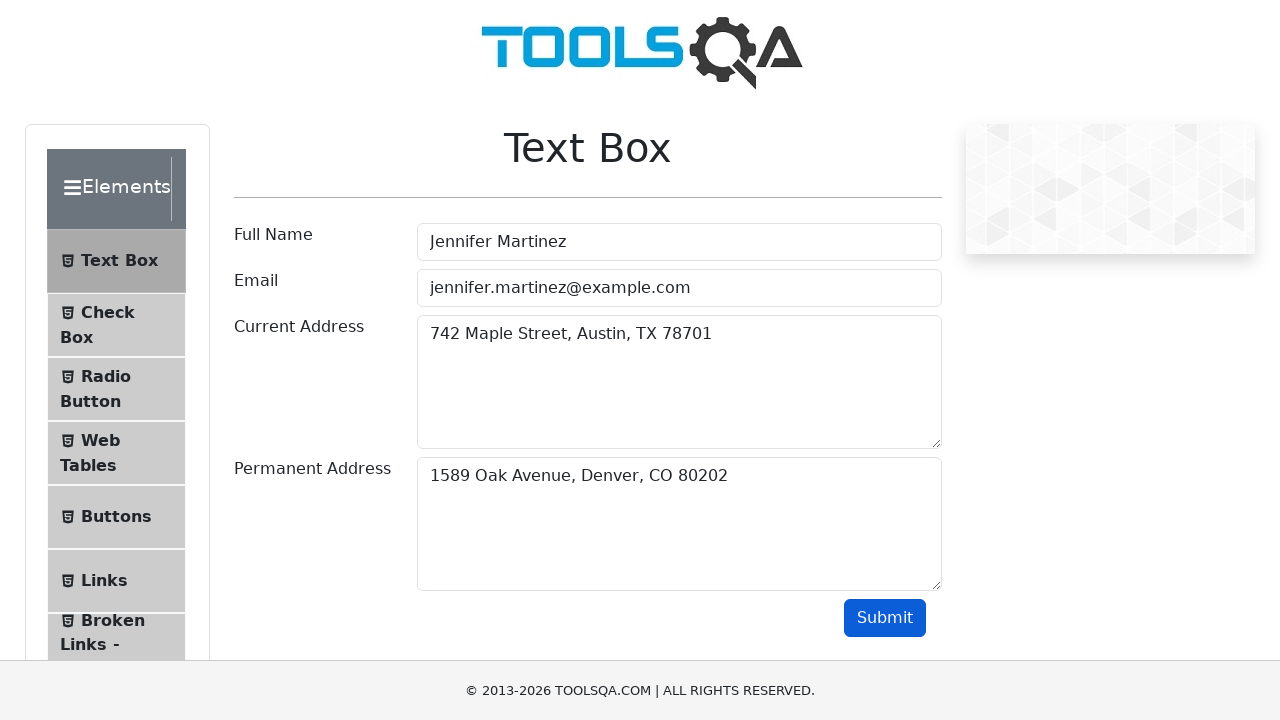

Verified email field is present in output
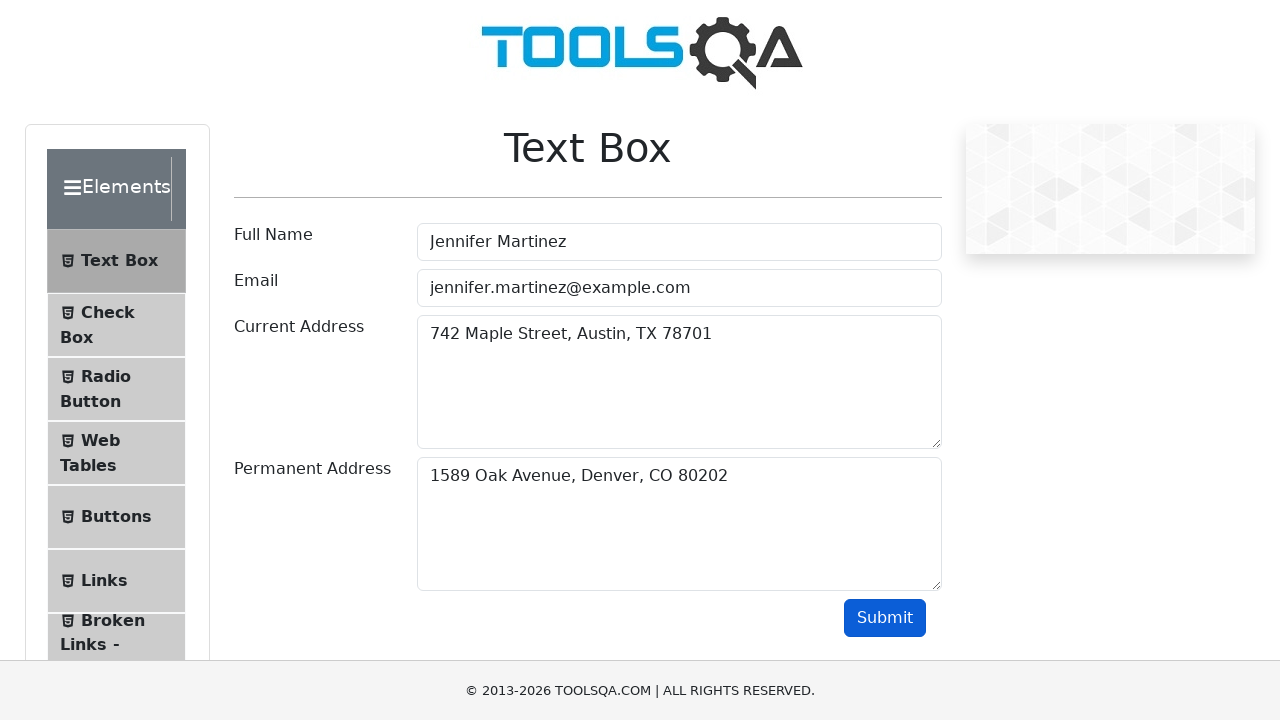

Verified current address field is visible in output
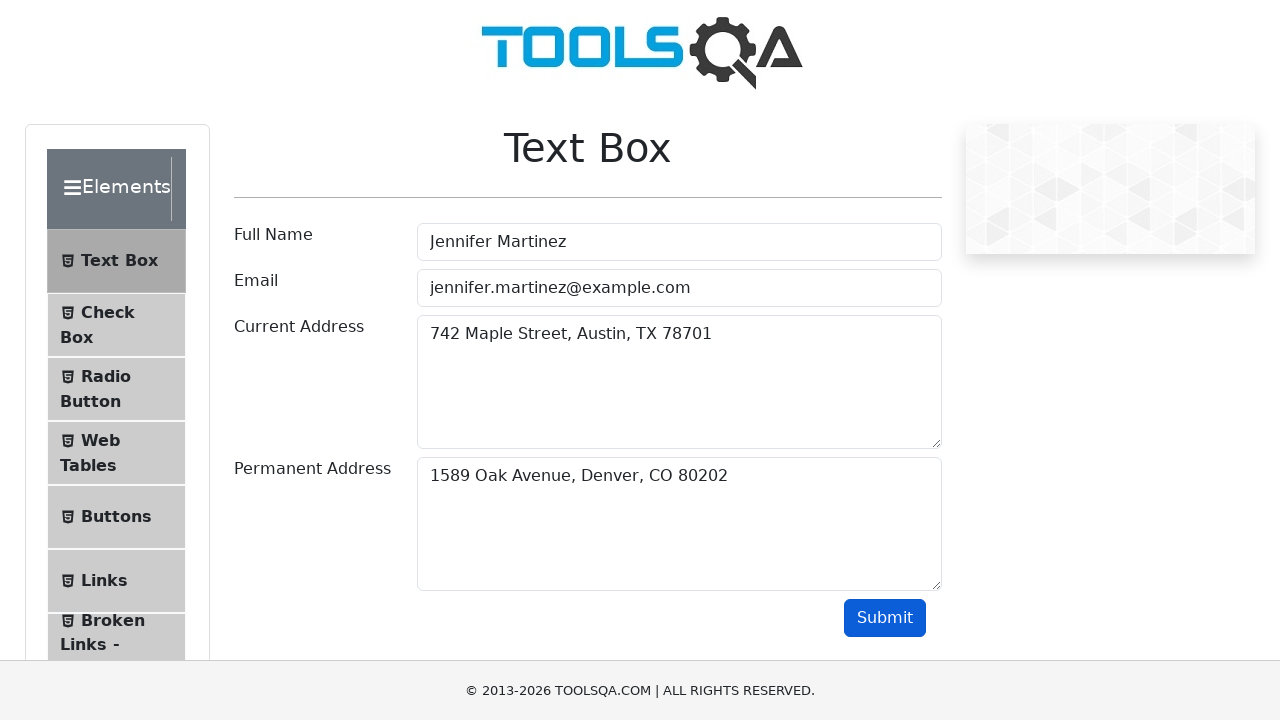

Verified permanent address field is visible in output
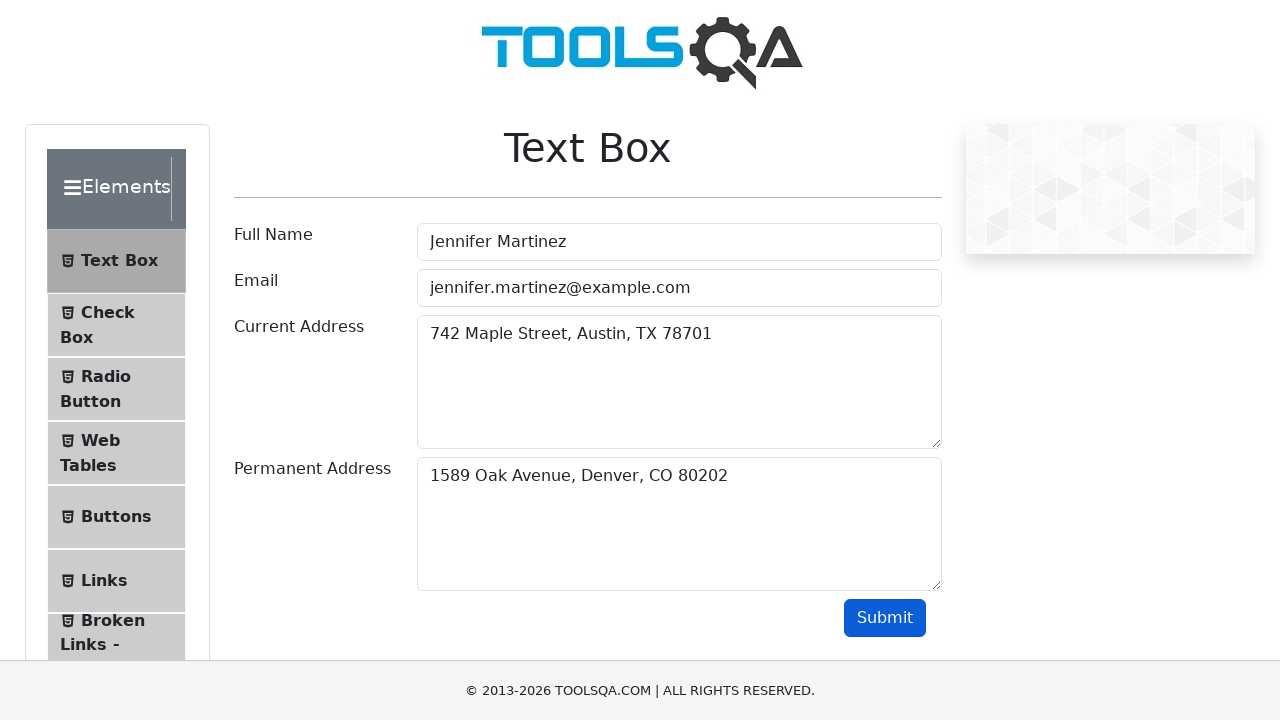

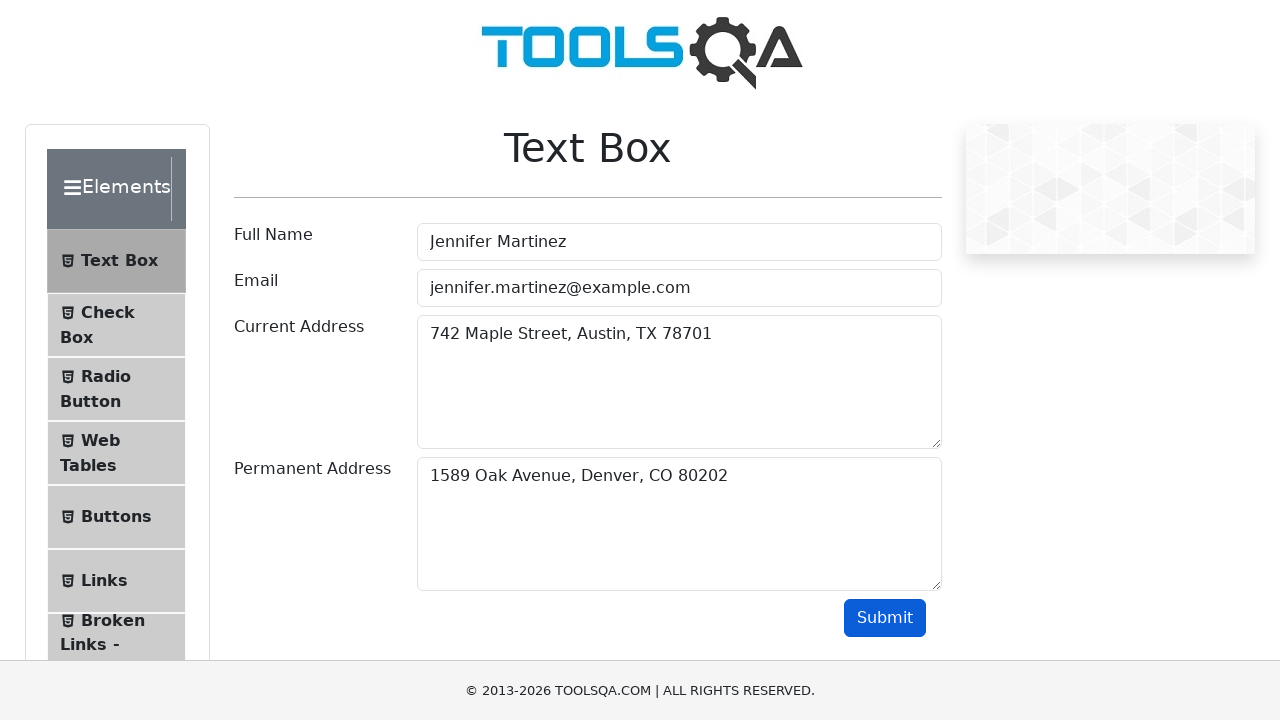